Tests adding a todo item to a sample todo application by entering text in the input field and pressing Enter, then verifying the item was added.

Starting URL: https://lambdatest.github.io/sample-todo-app/

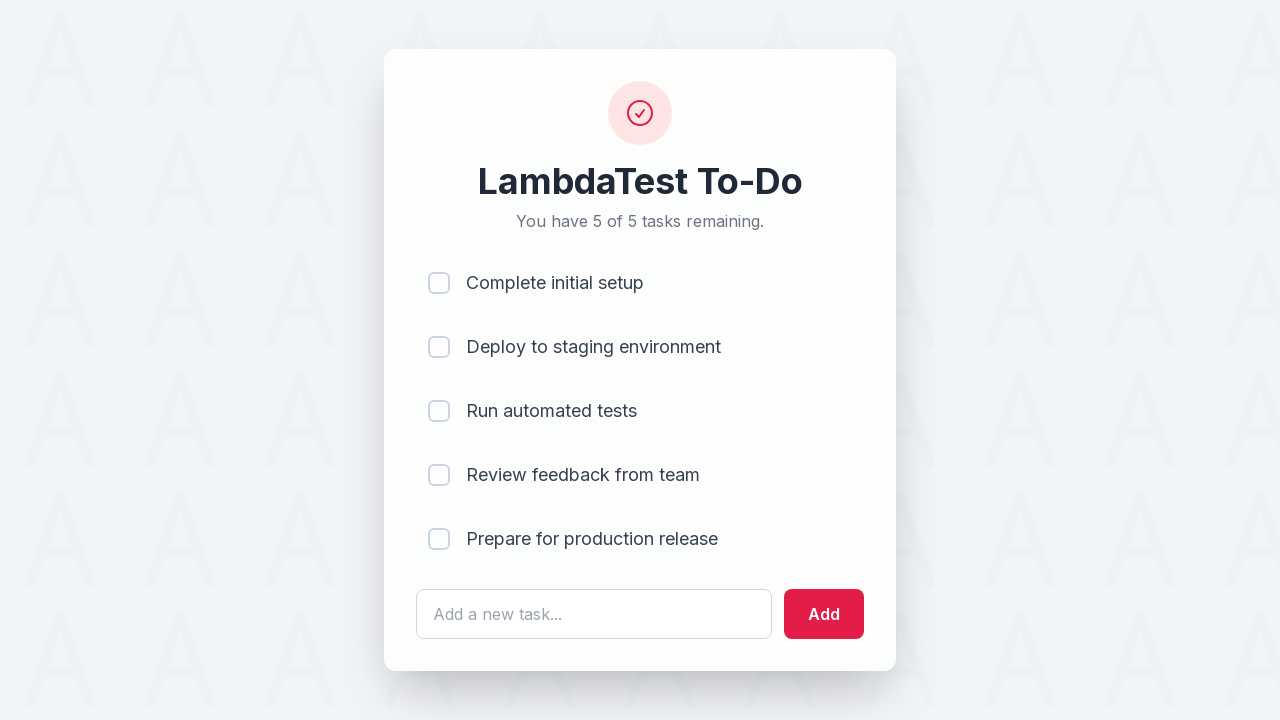

Filled todo input field with 'Sel Test' on #sampletodotext
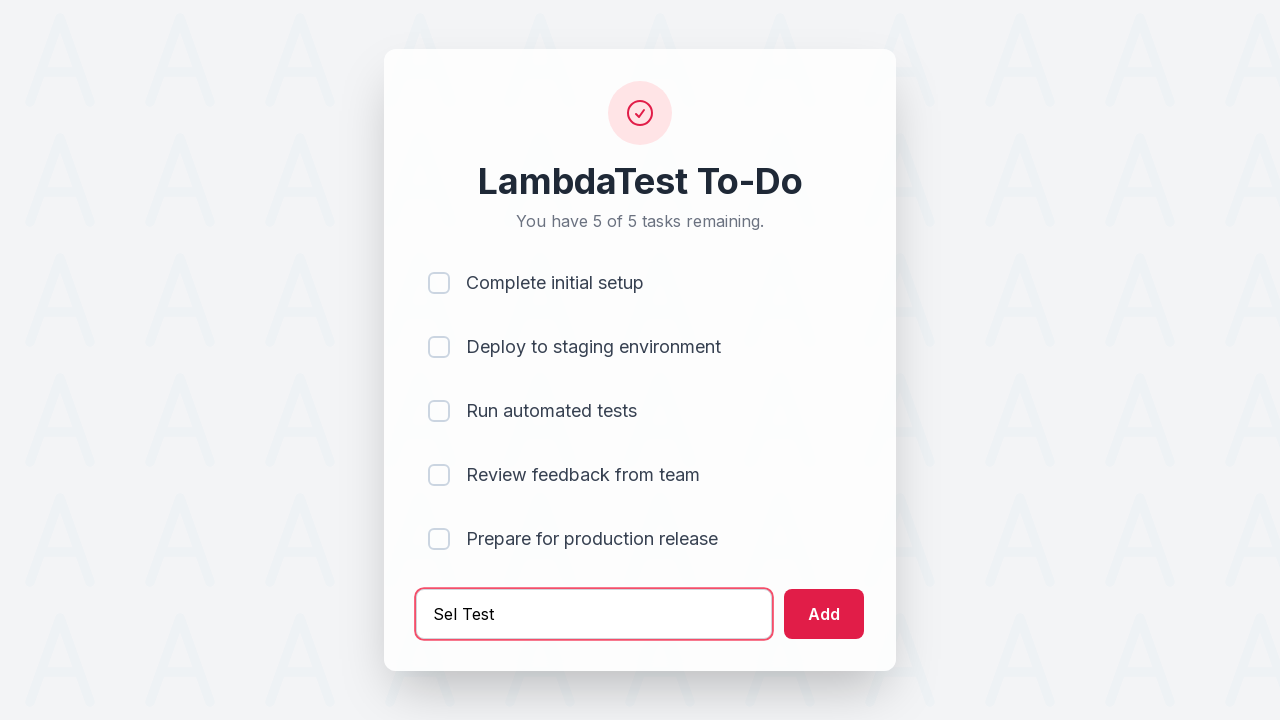

Pressed Enter to submit todo item on #sampletodotext
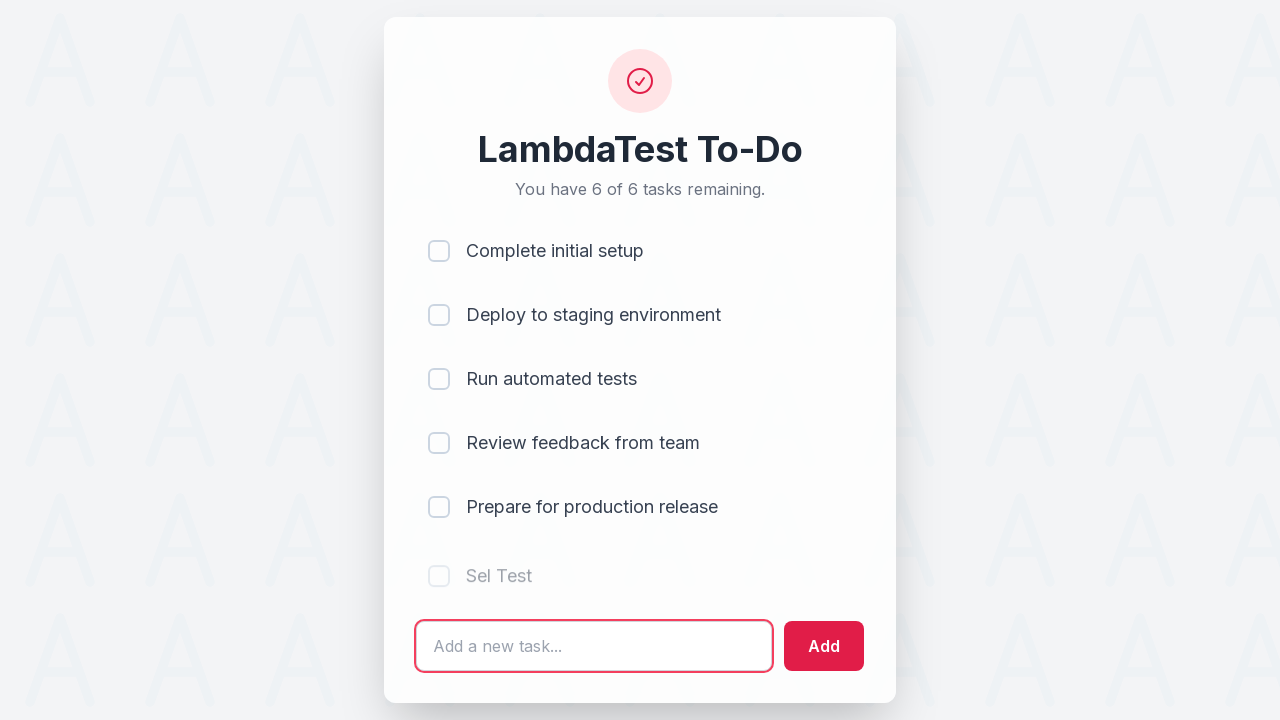

Verified todo item was added to the list
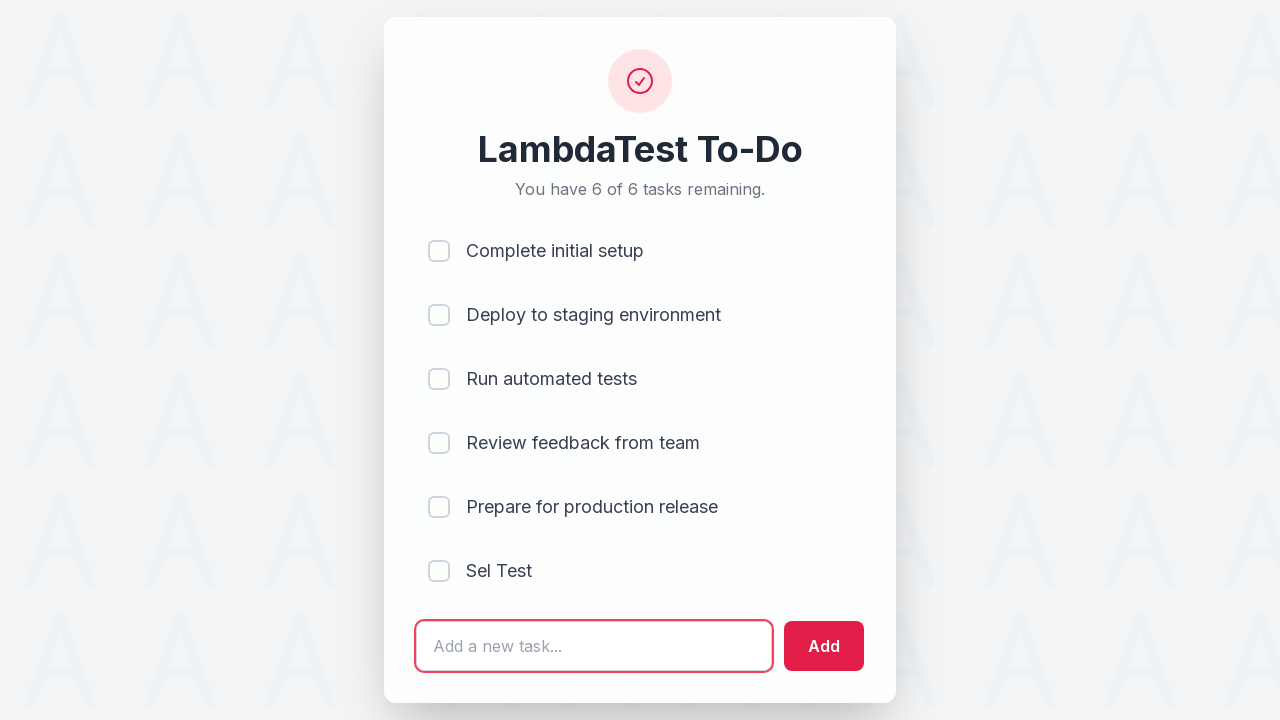

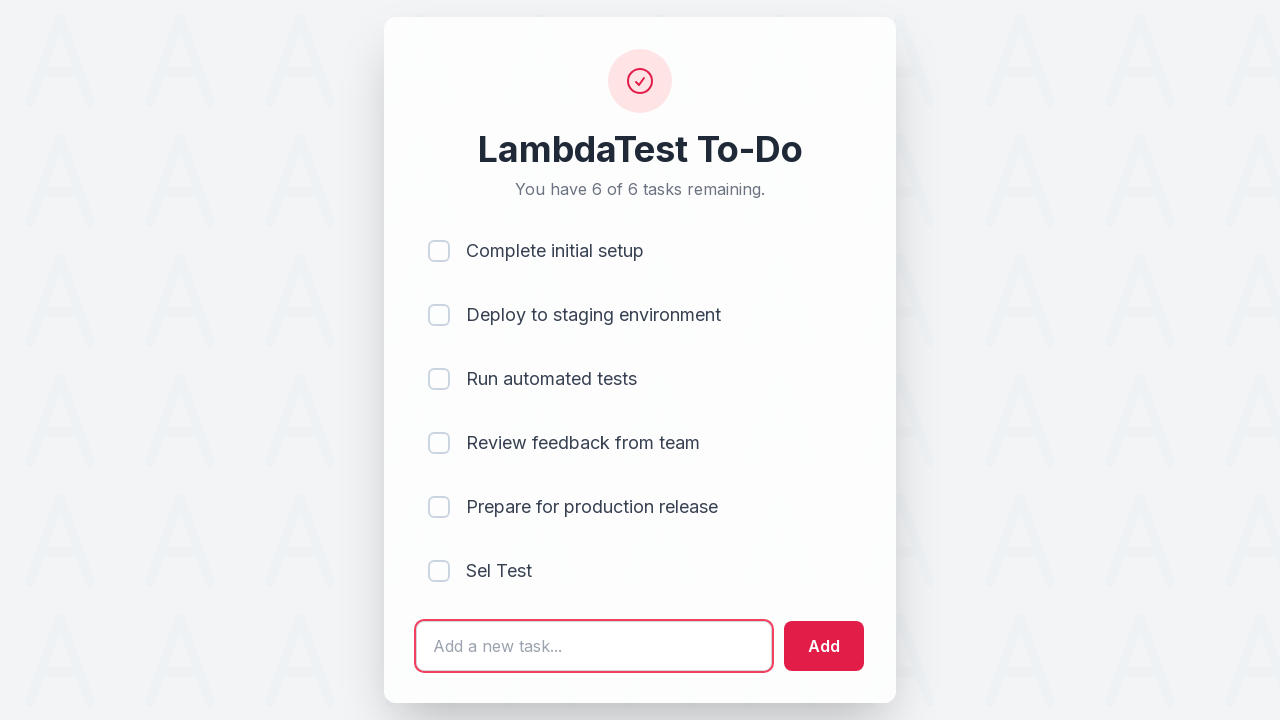